Tests the Text Box form by navigating to the Elements section, filling out name, email, current address, and permanent address fields, then submitting the form.

Starting URL: https://demoqa.com/

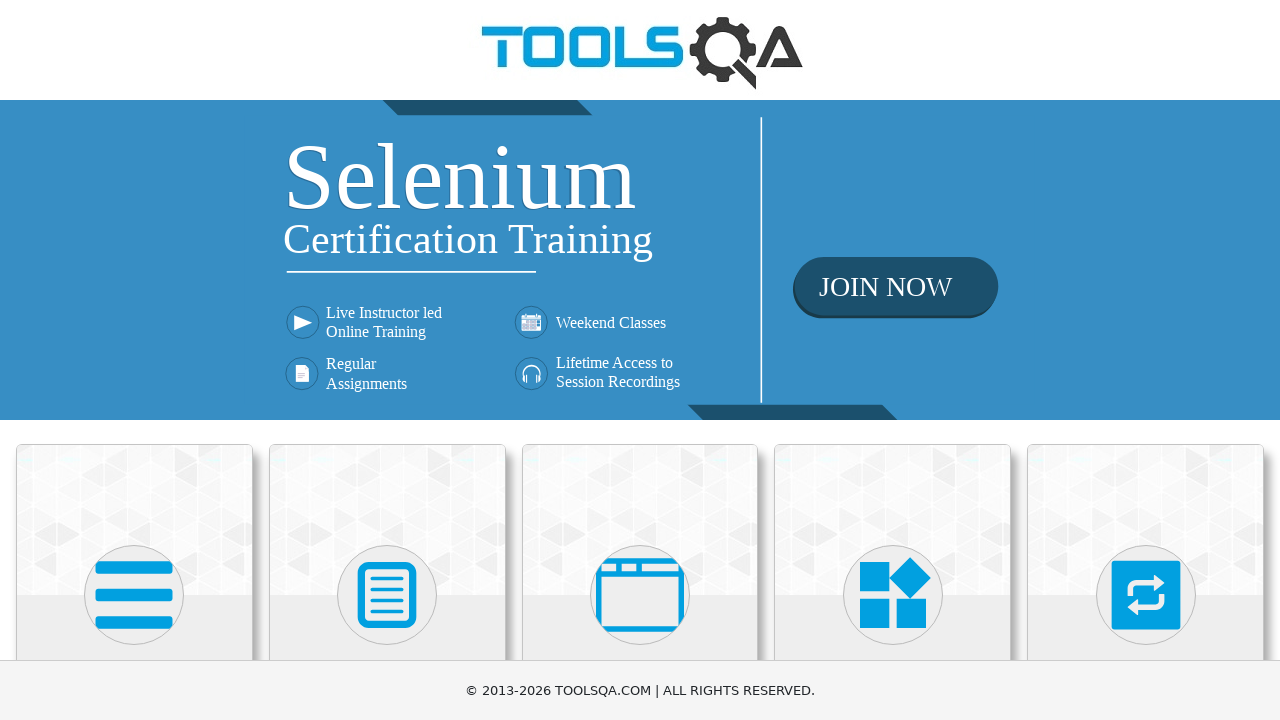

Clicked on Elements card icon at (134, 595) on xpath=//div[@class="avatar mx-auto white"]//*[@viewBox="0 0 448 512"]
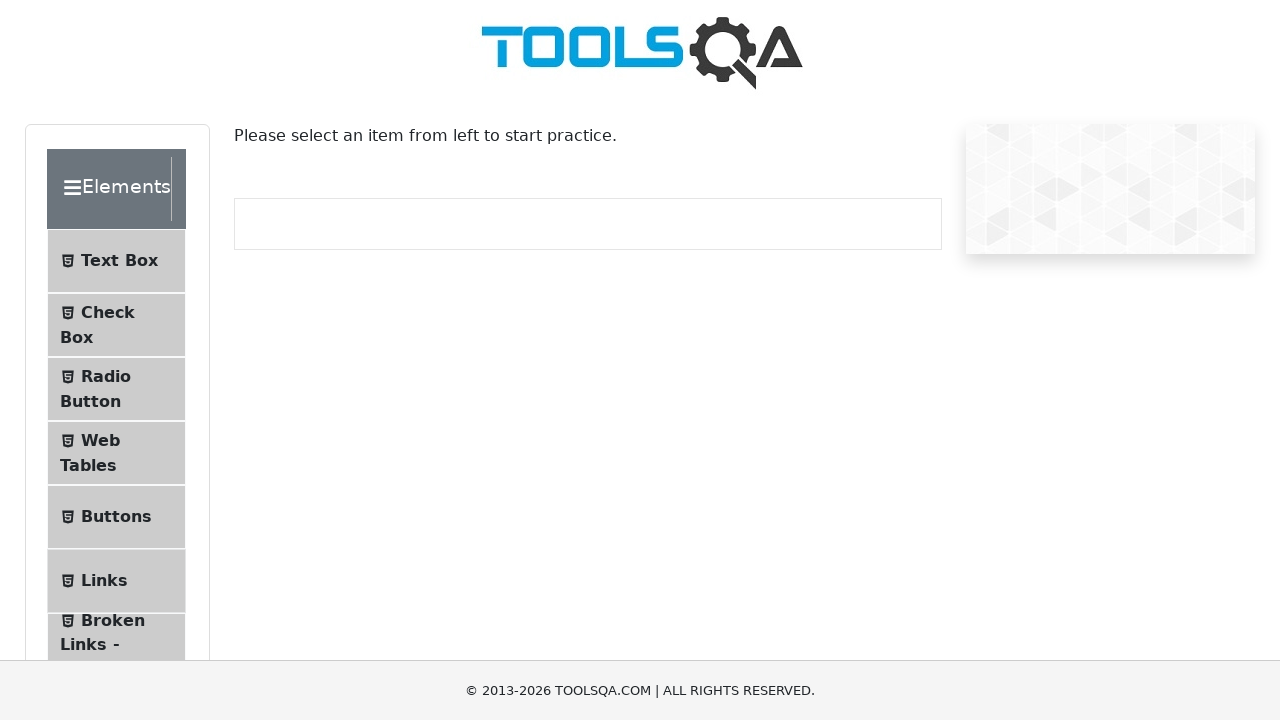

Clicked on Text Box menu item at (119, 261) on xpath=//*[text()="Text Box"]
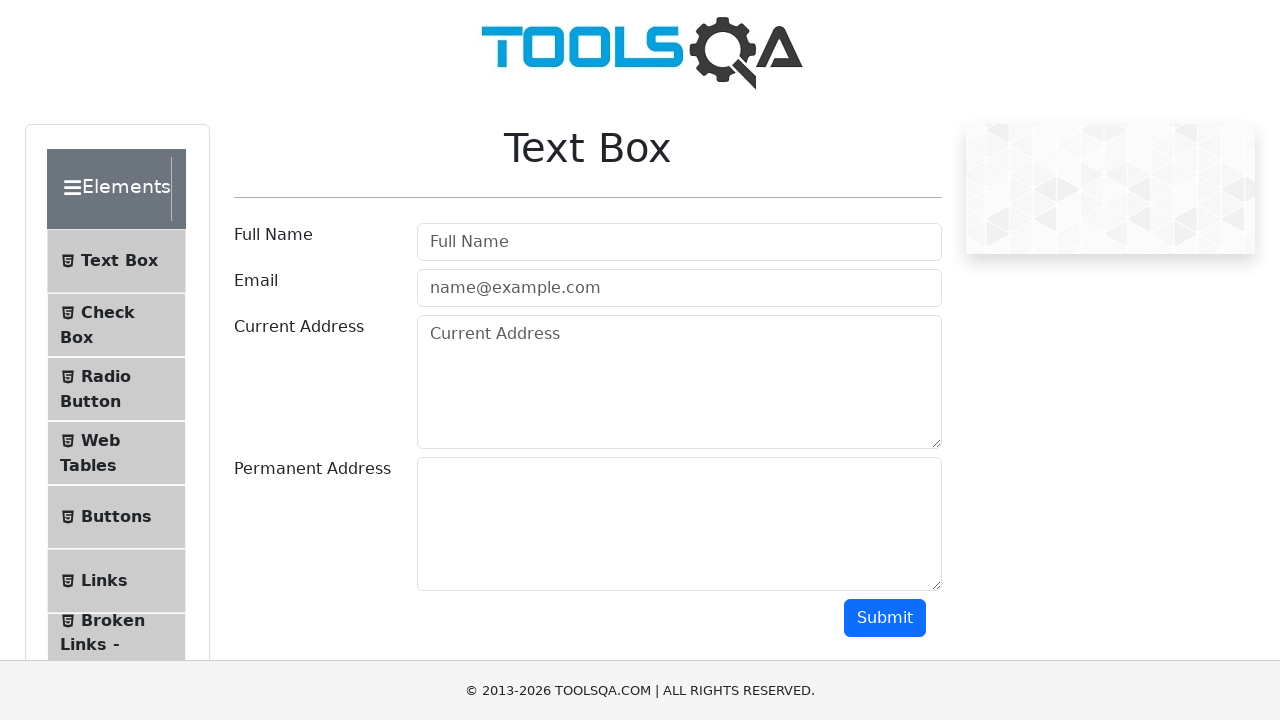

Filled name field with 'Alexey' on #userName
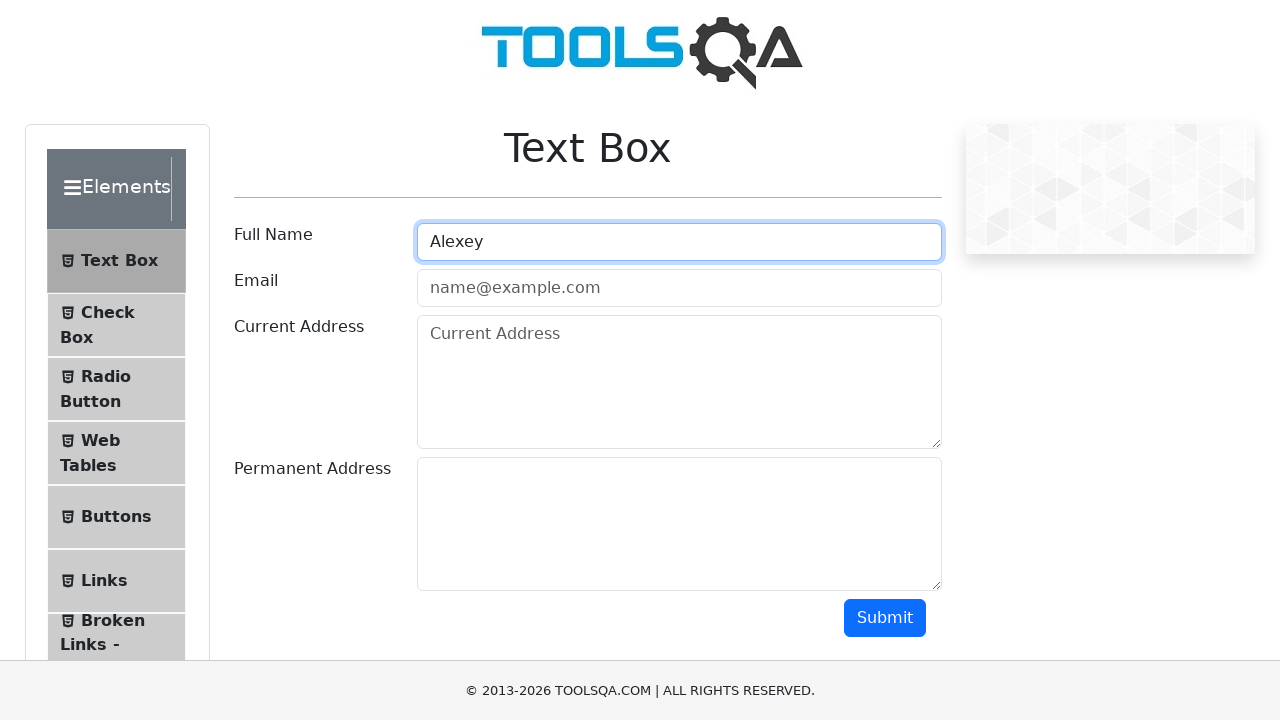

Filled email field with '1@1.com' on #userEmail
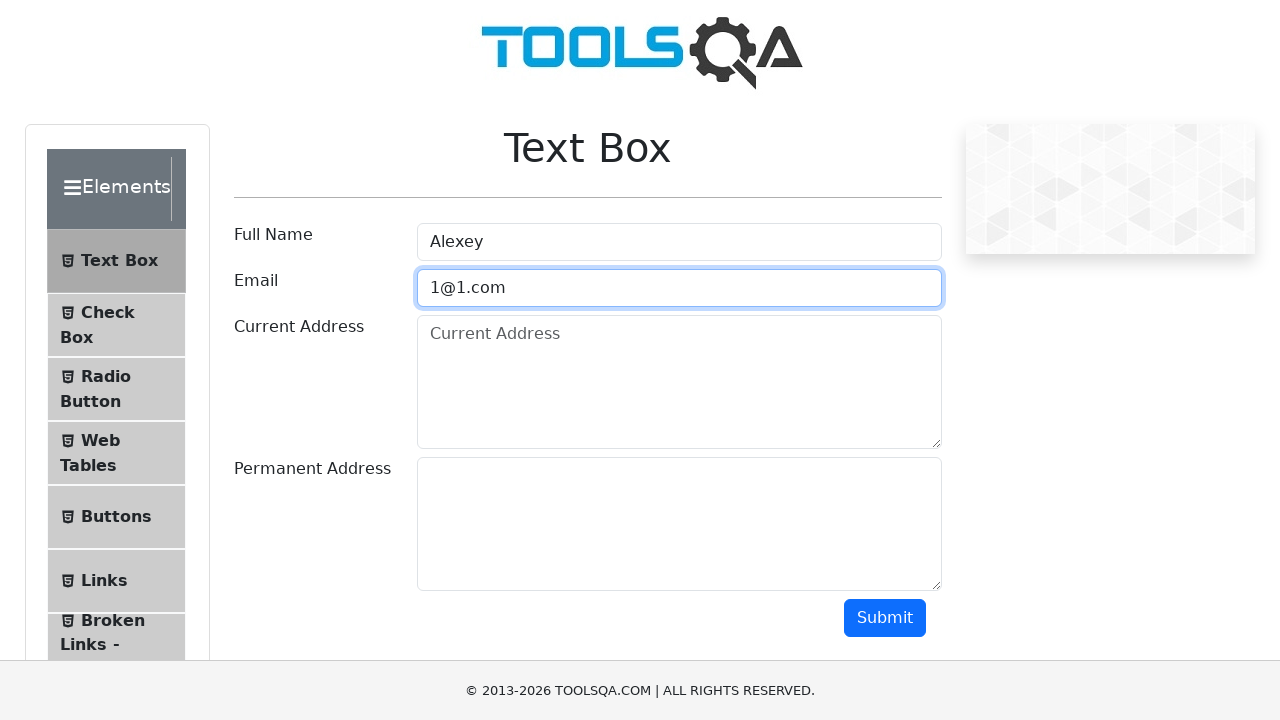

Filled current address field with 'Minsk' on #currentAddress
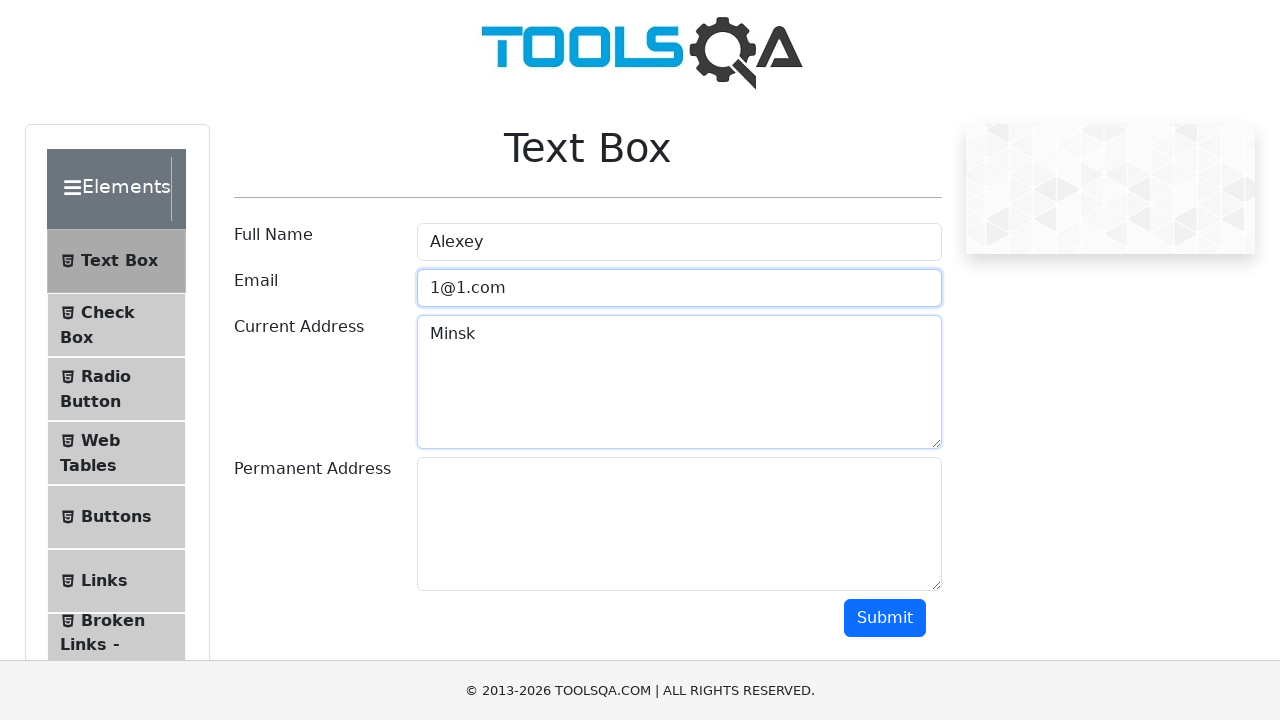

Filled permanent address field with 'Minsk, 1' on #permanentAddress
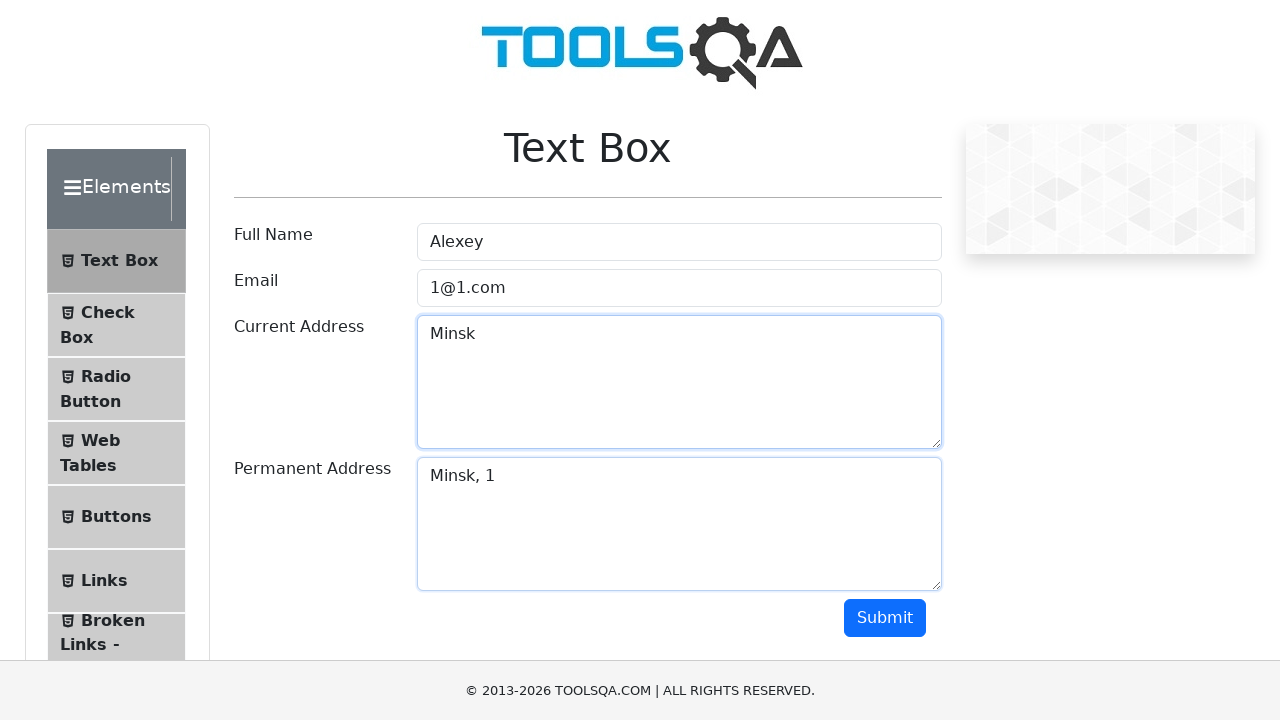

Clicked submit button to submit the form at (885, 618) on #submit
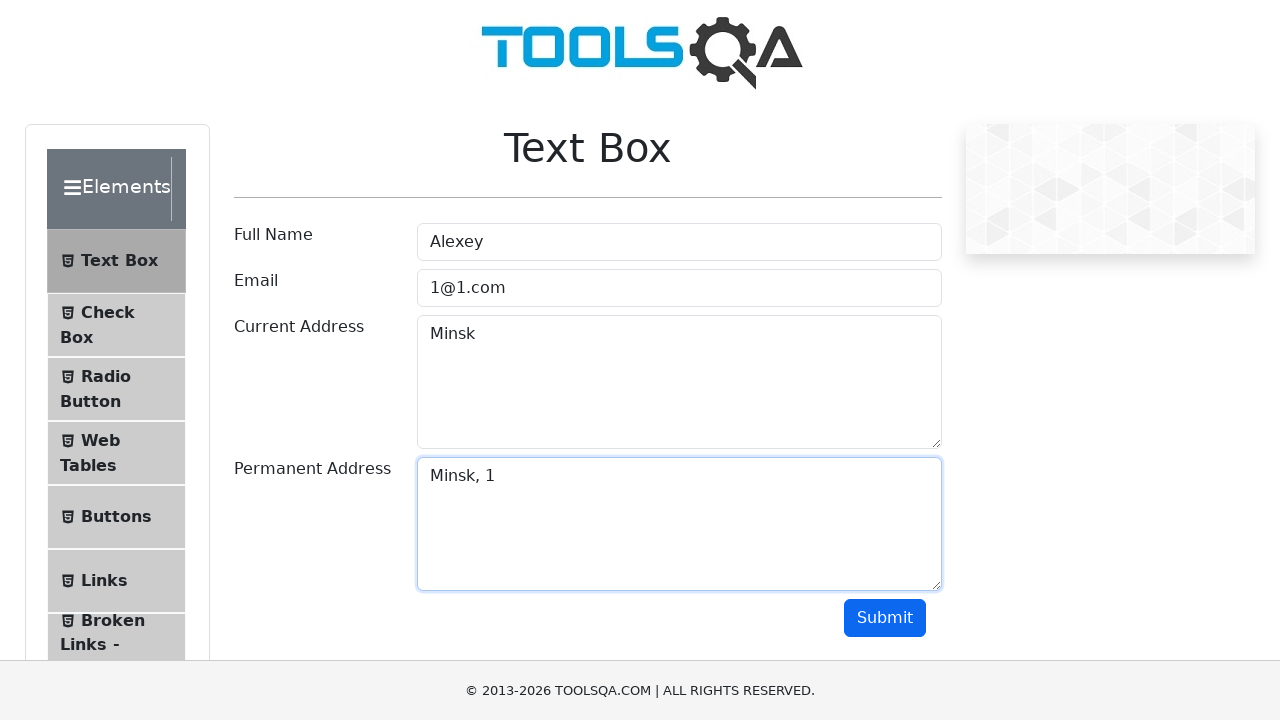

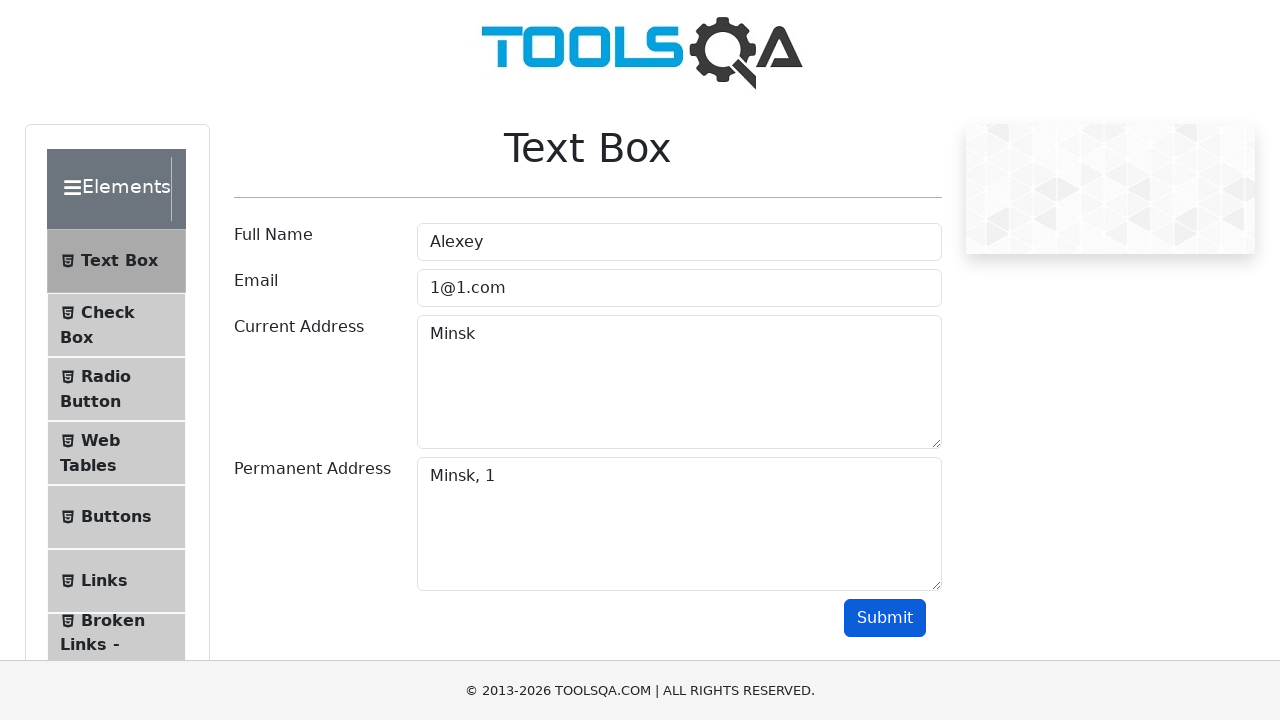